Tests adding products to cart on a grocery practice site by searching for products containing 'ca', verifying product count, and clicking Add to Cart buttons for multiple items including Cashews

Starting URL: https://rahulshettyacademy.com/seleniumPractise/#/

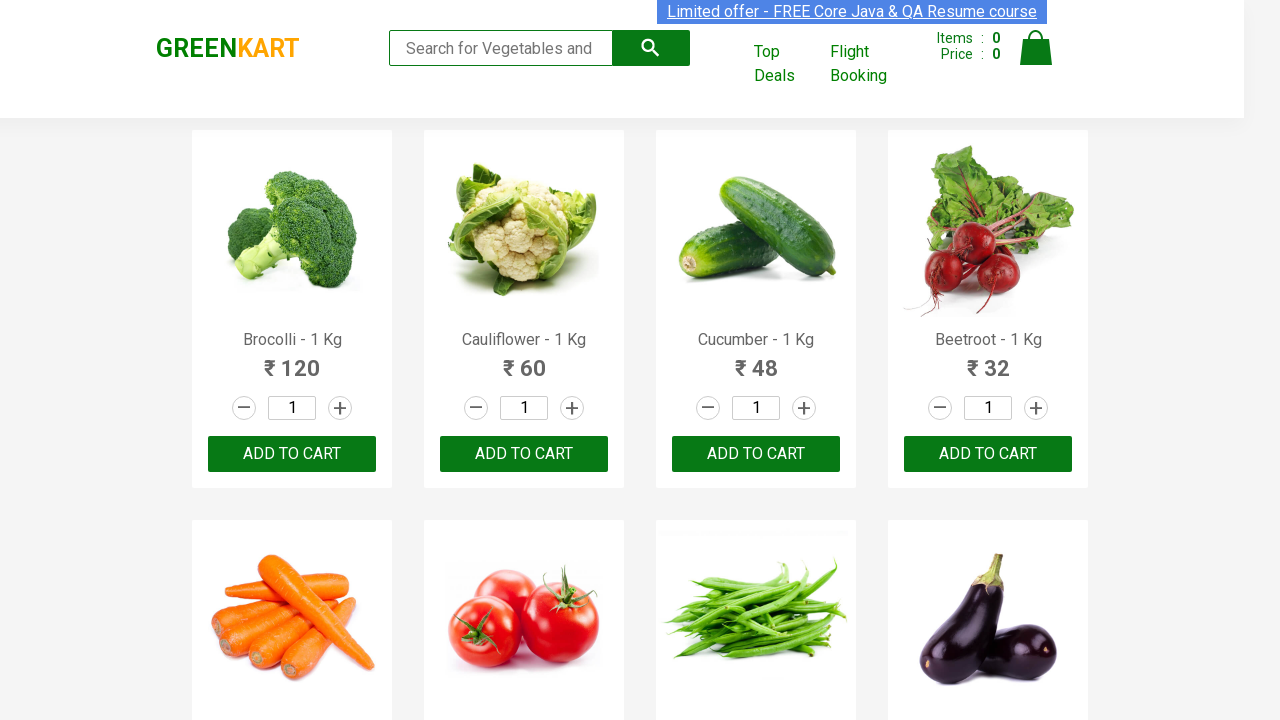

Filled search field with 'ca' to filter products on .search-keyword
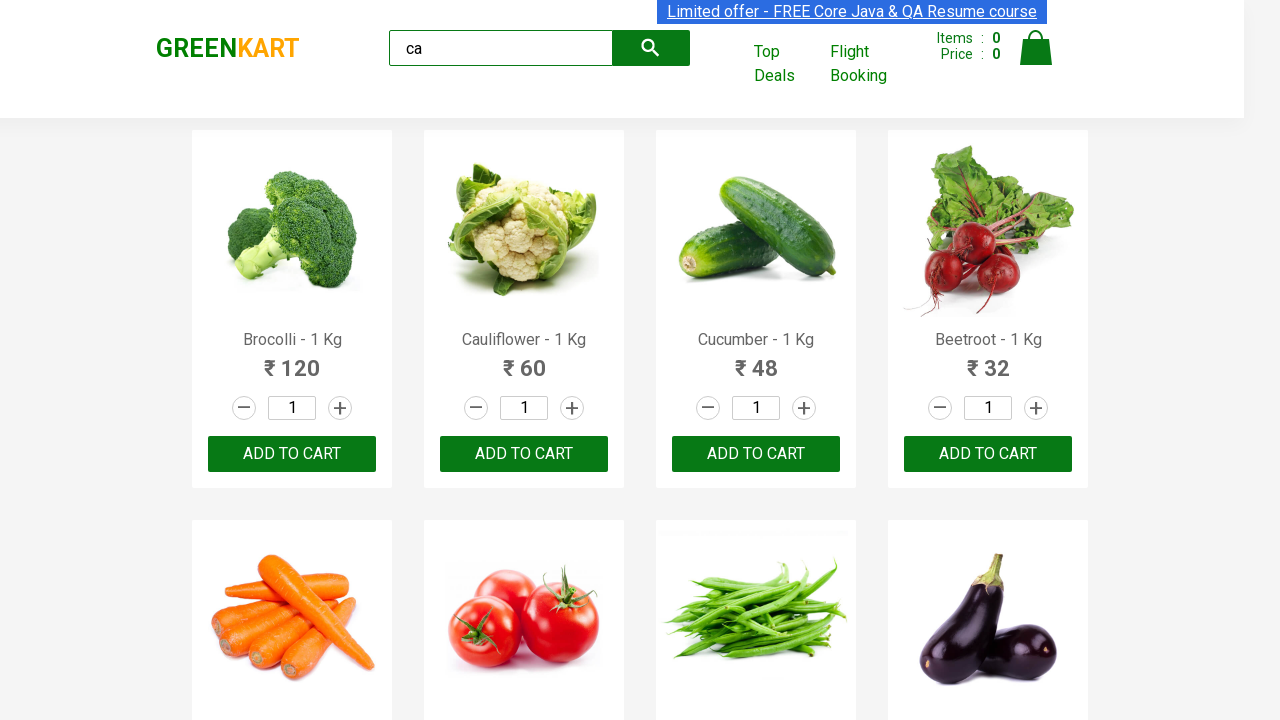

Waited for filtered products to load
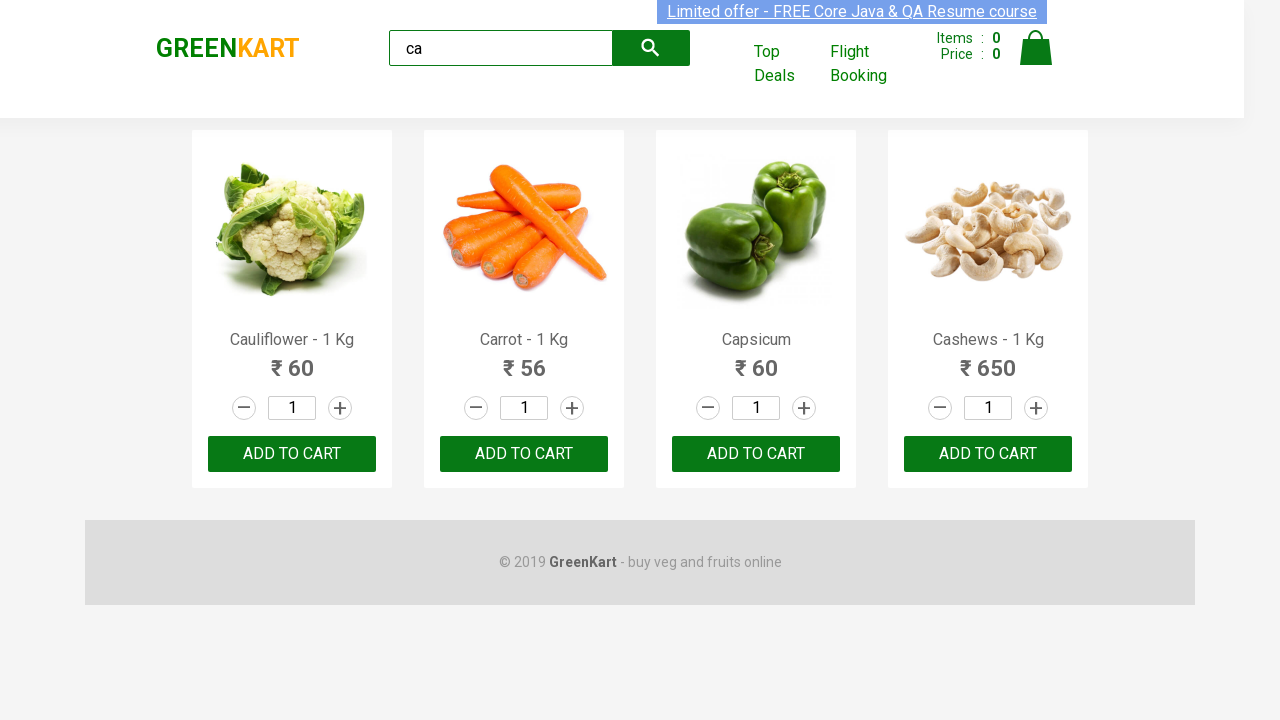

Clicked ADD TO CART button on 3rd product using nth-child selector at (756, 454) on :nth-child(3) > .product-action > button
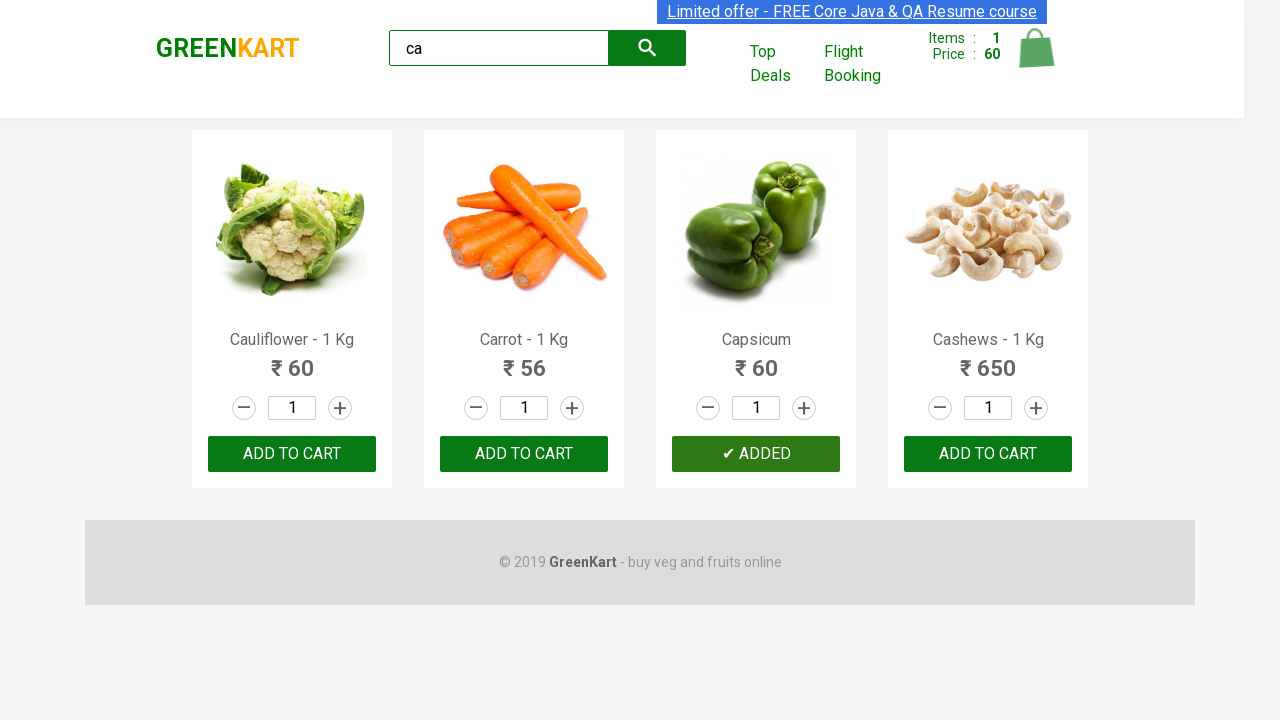

Clicked ADD TO CART button on 3rd visible product by index at (756, 454) on .products .product >> nth=2 >> button:has-text('ADD TO CART')
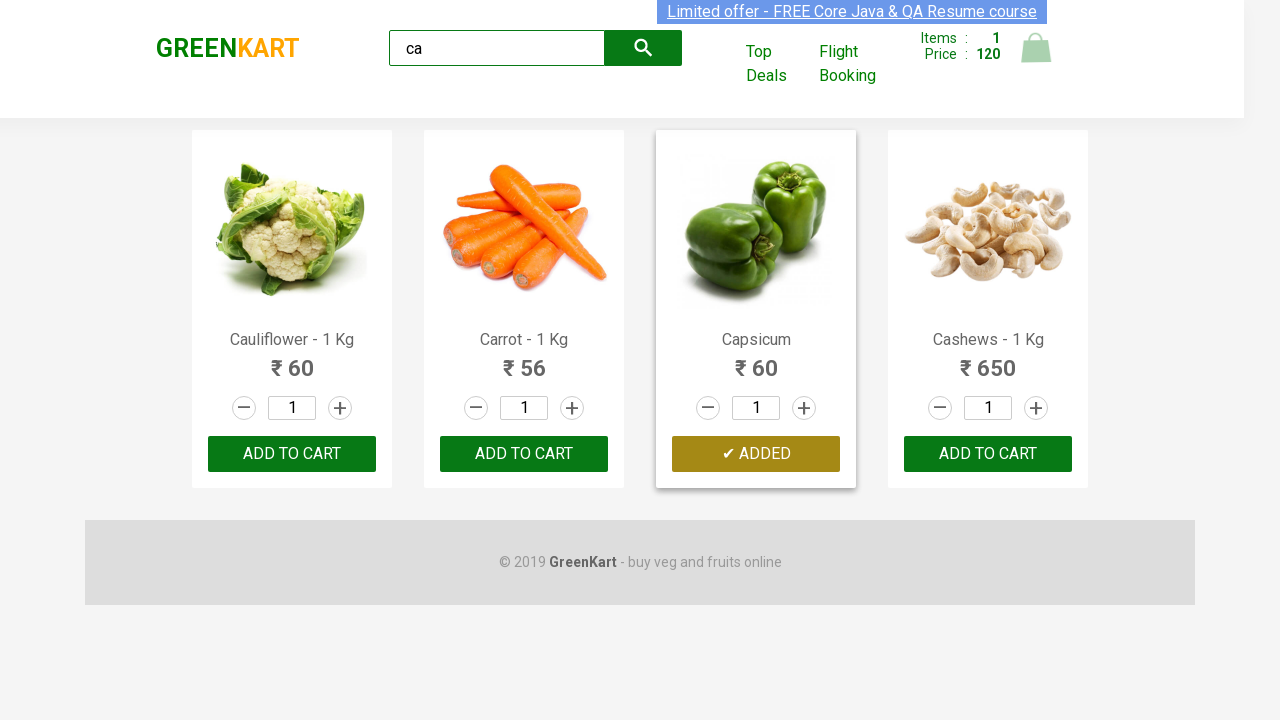

Clicked ADD TO CART button for product containing 'Cashews' ('Cashews - 1 Kg') at (988, 454) on .products .product >> nth=3 >> button
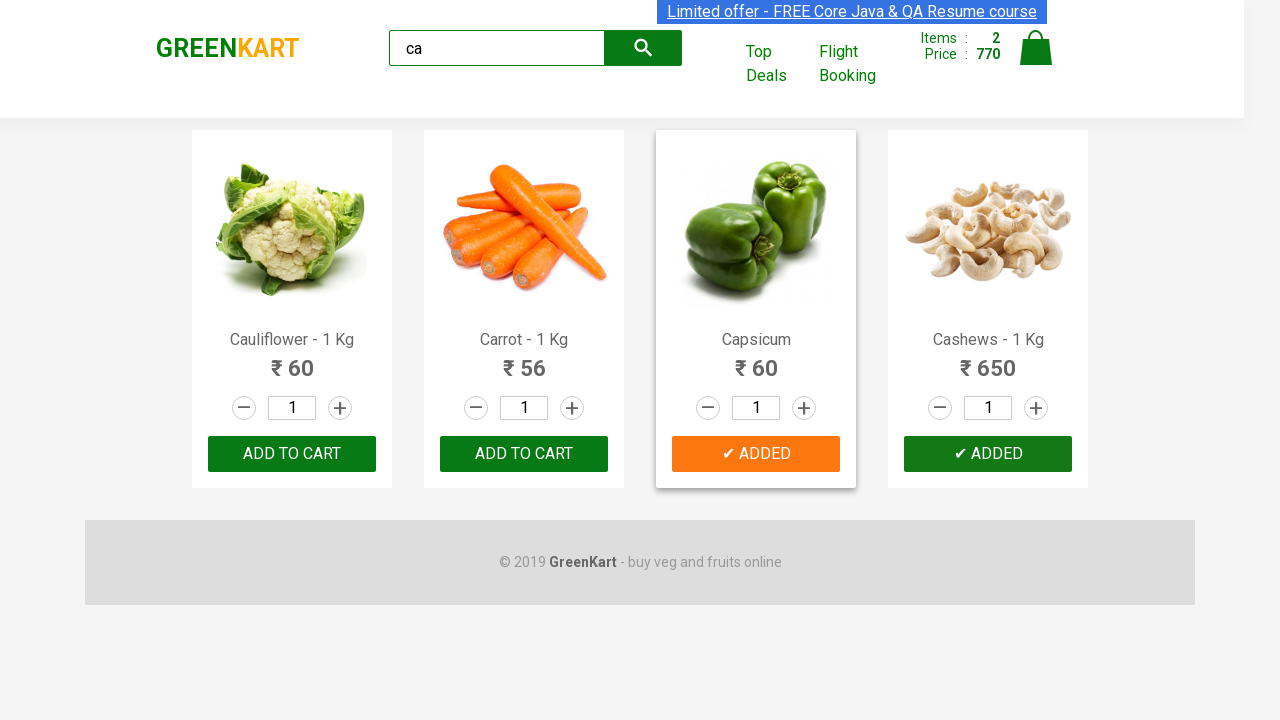

Waited for brand text element to load
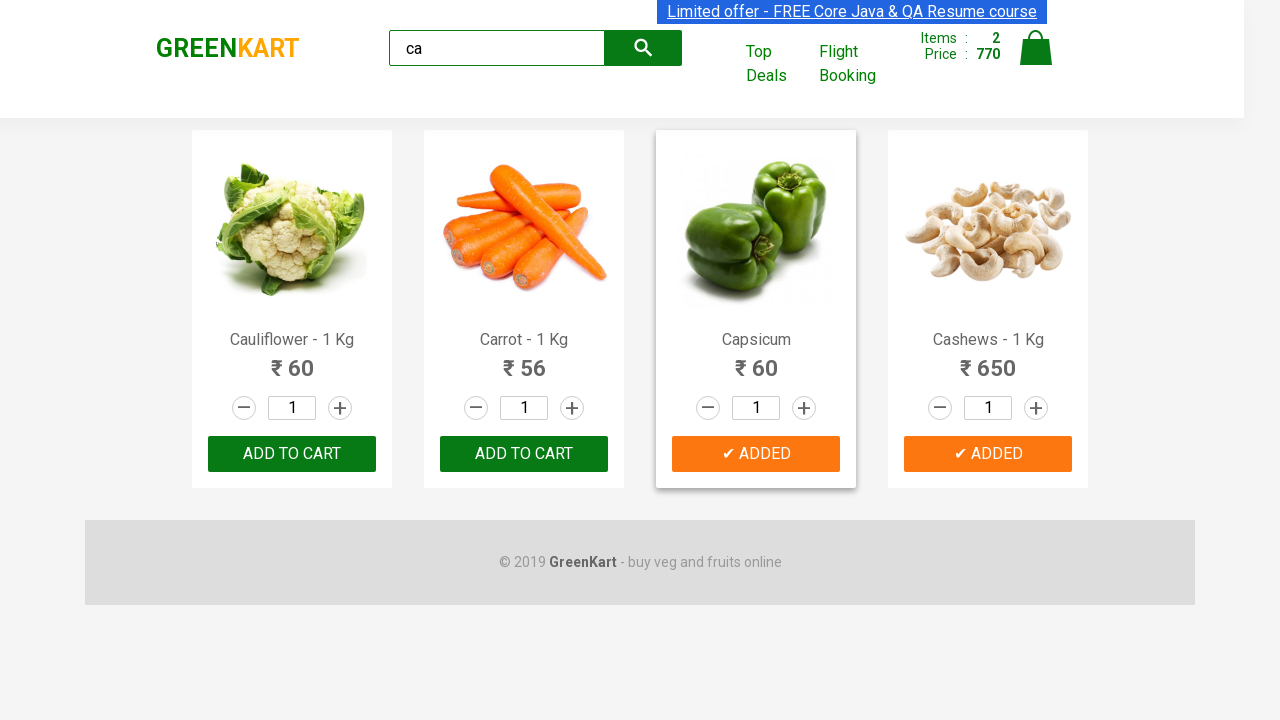

Retrieved brand text: 'GREENKART'
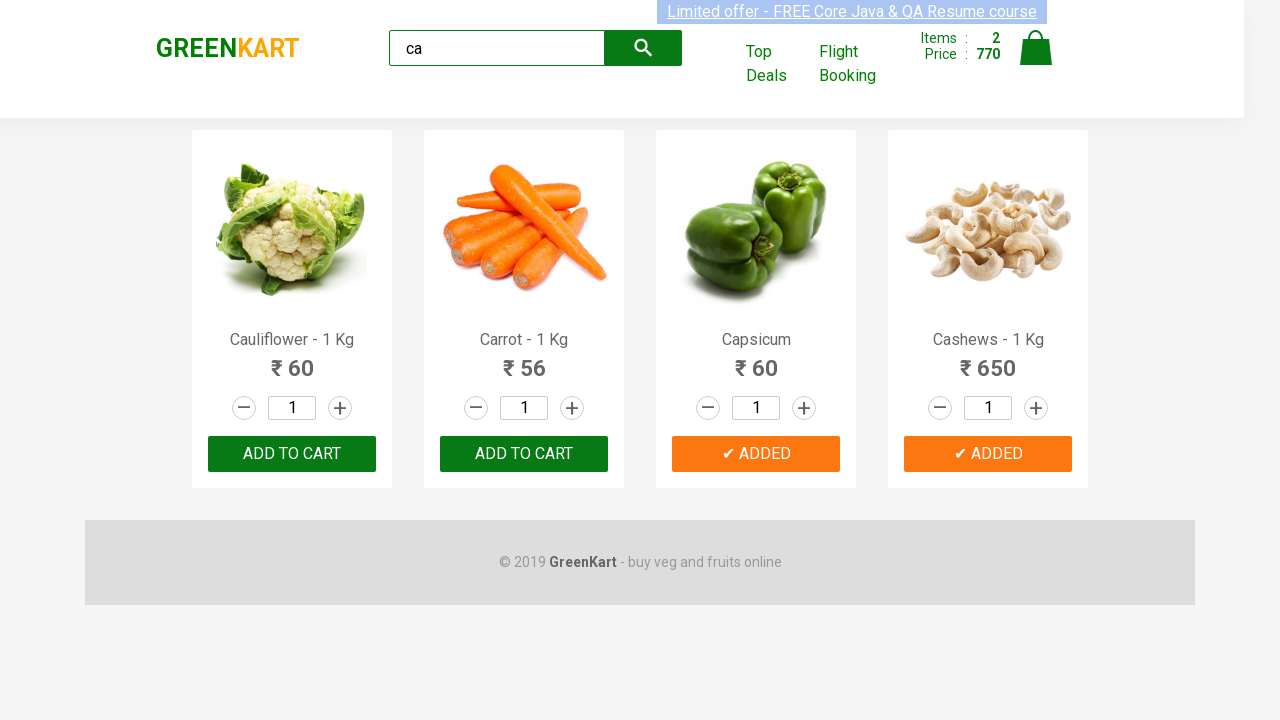

Verified brand text is 'GREENKART'
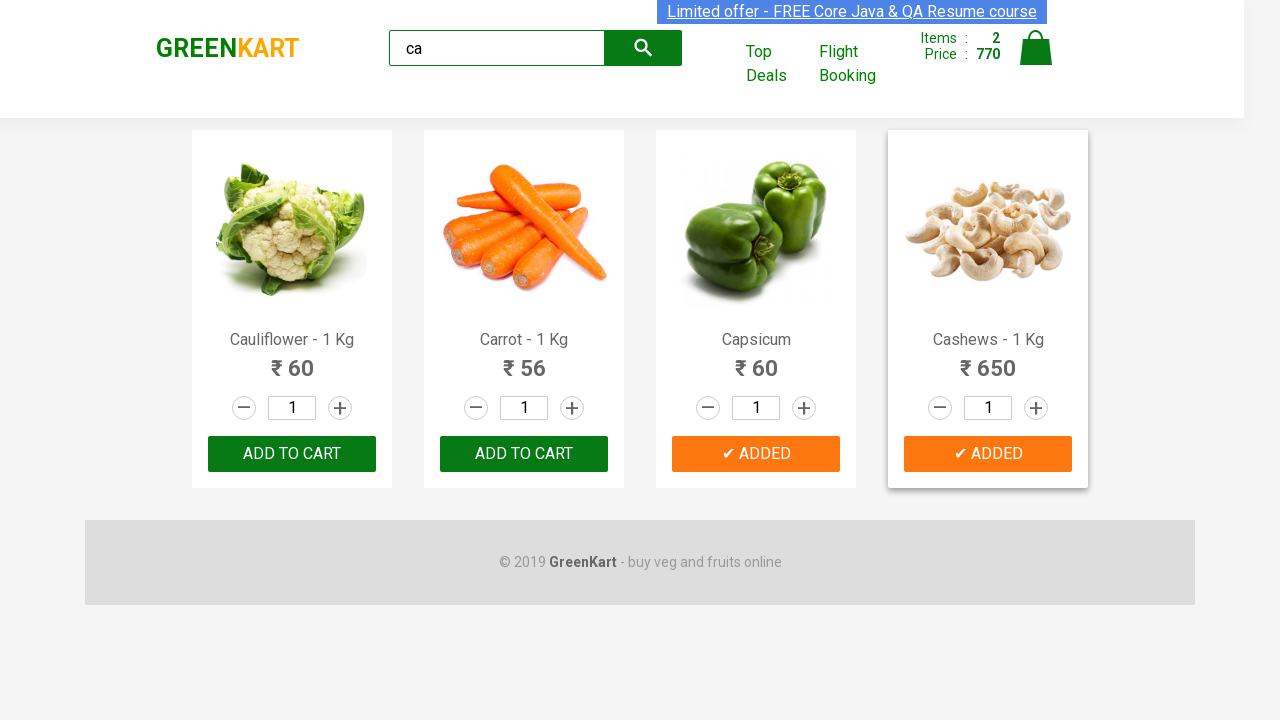

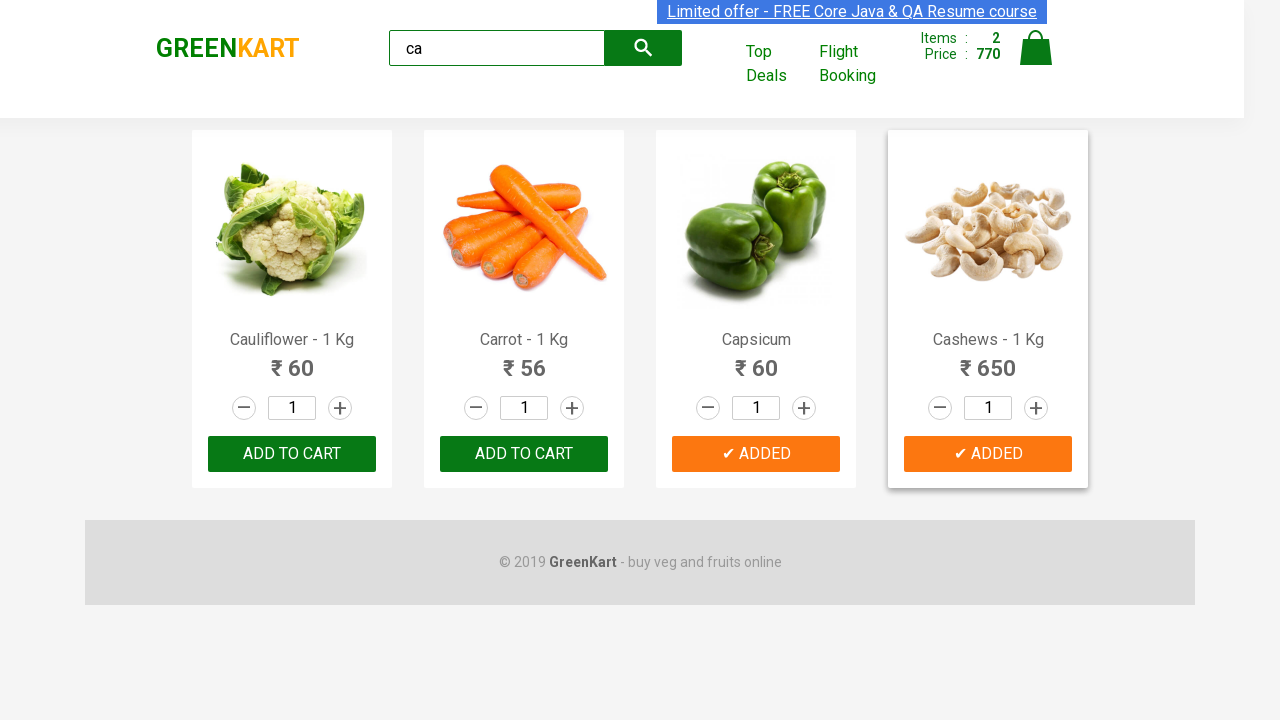